Navigates to Snapdeal homepage and waits for the page to load

Starting URL: https://www.snapdeal.com/

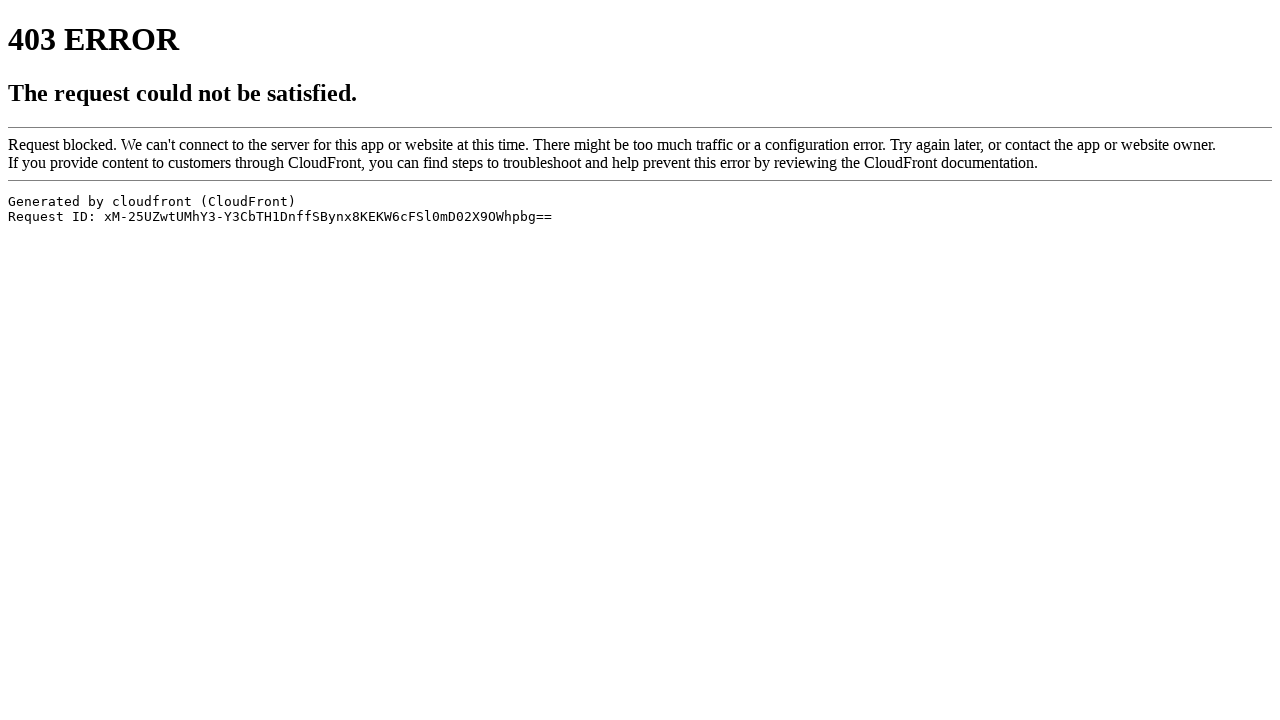

Navigated to Snapdeal homepage
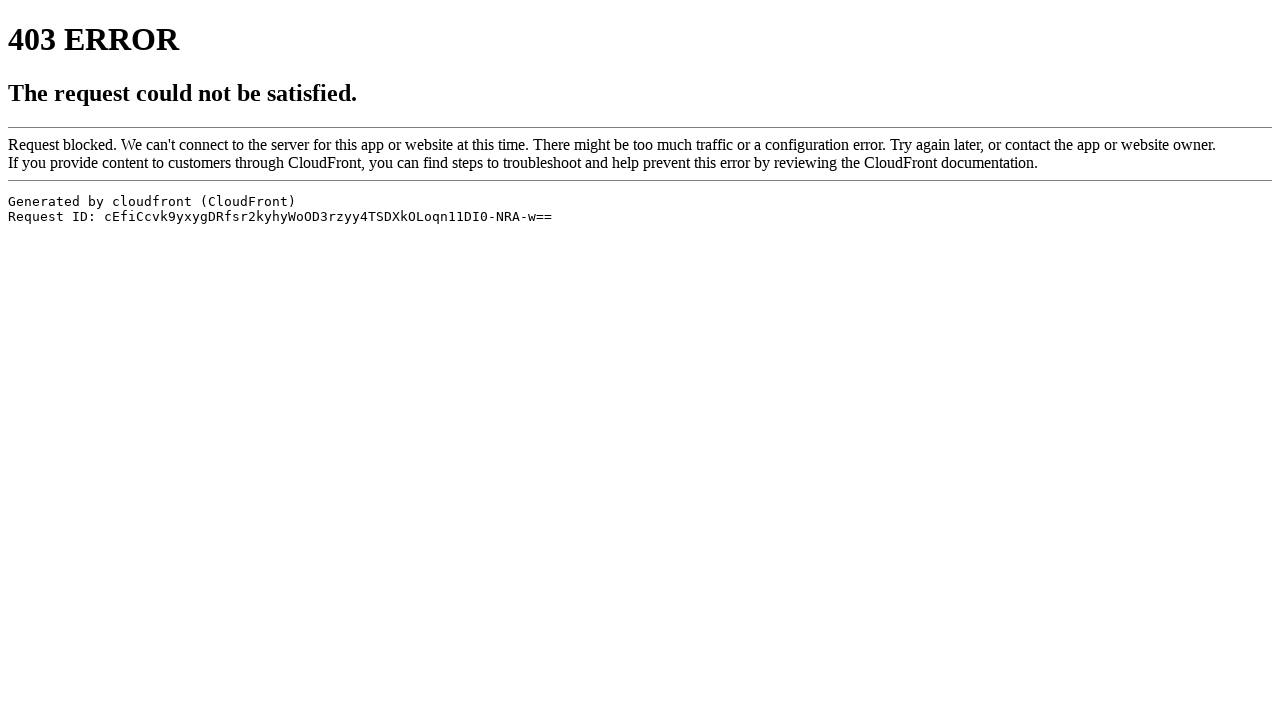

Page DOM content loaded
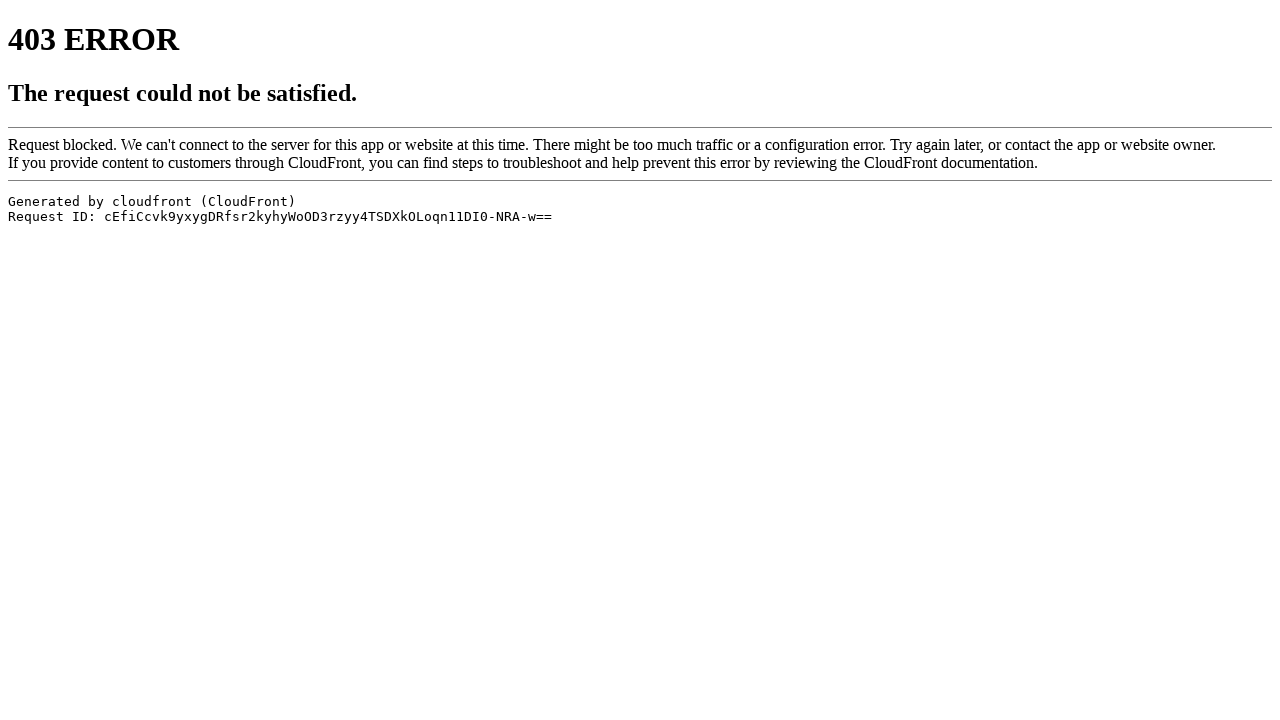

Main content element became visible
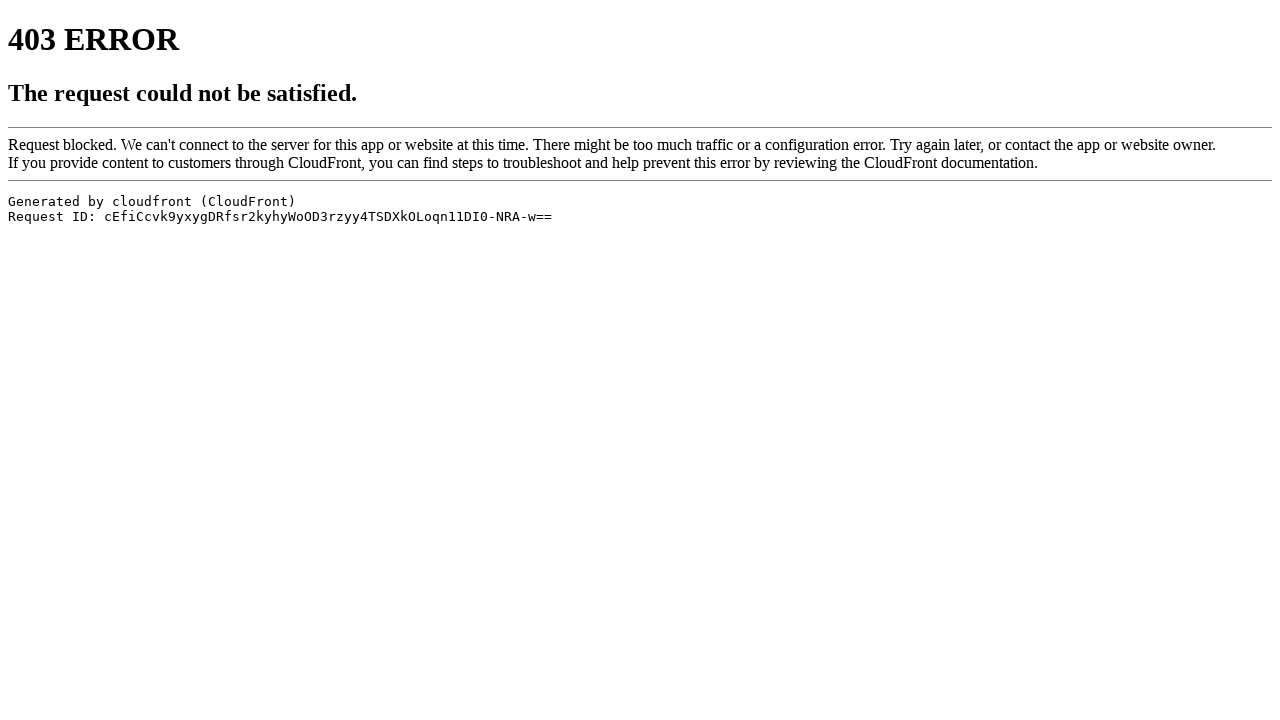

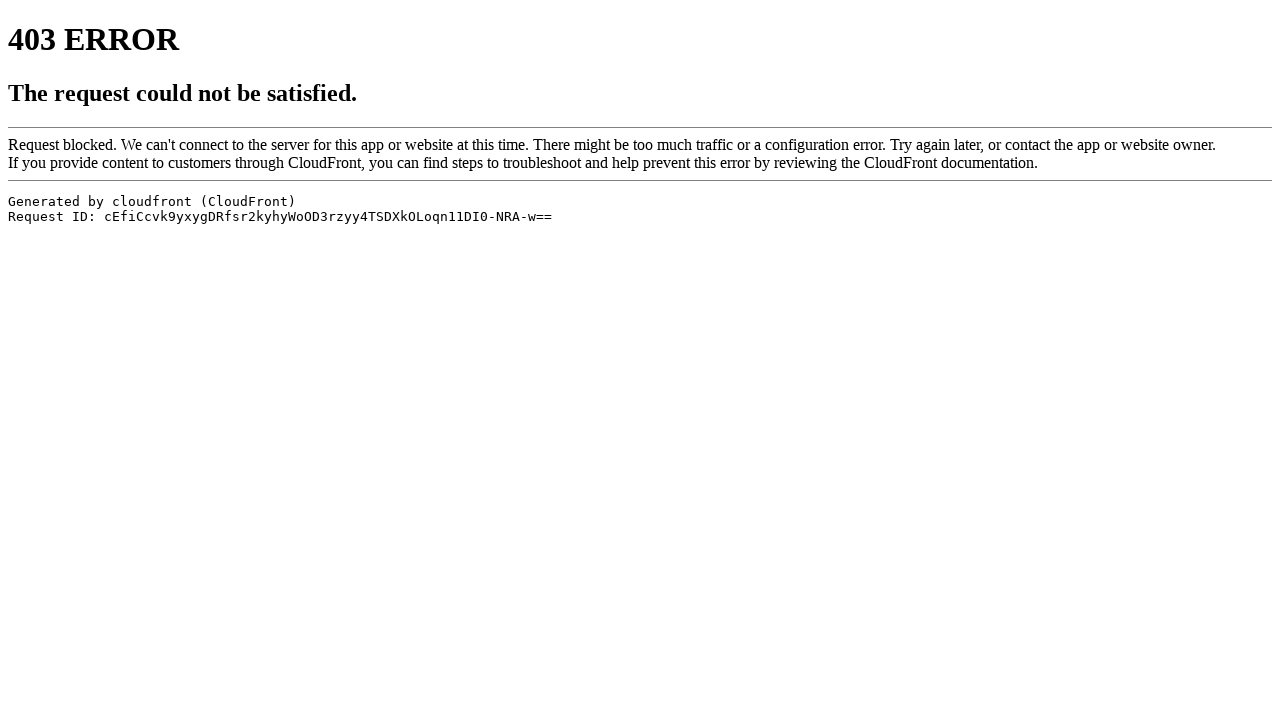